Tests e-commerce add-to-cart functionality by finding specific products (Broccoli, Cucumber, Tomato) from the product listing and clicking their add-to-cart buttons.

Starting URL: https://rahulshettyacademy.com/seleniumPractise/#/

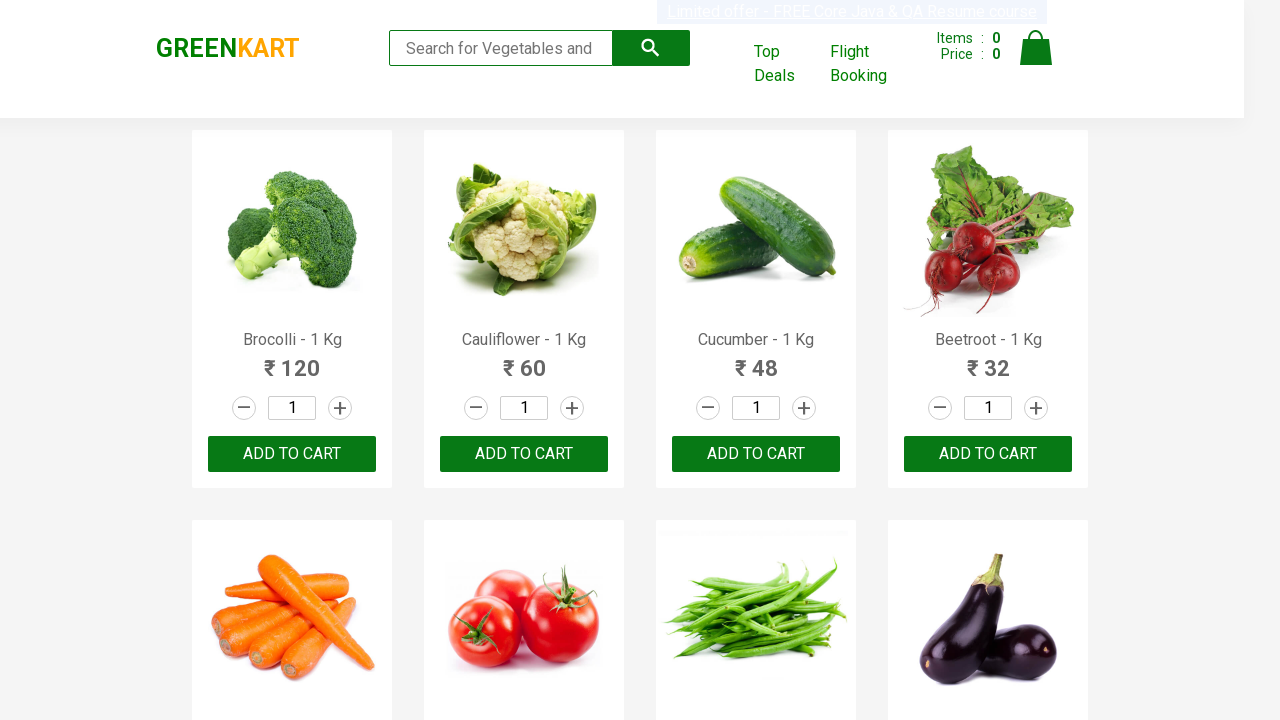

Waited for product names to load on the page
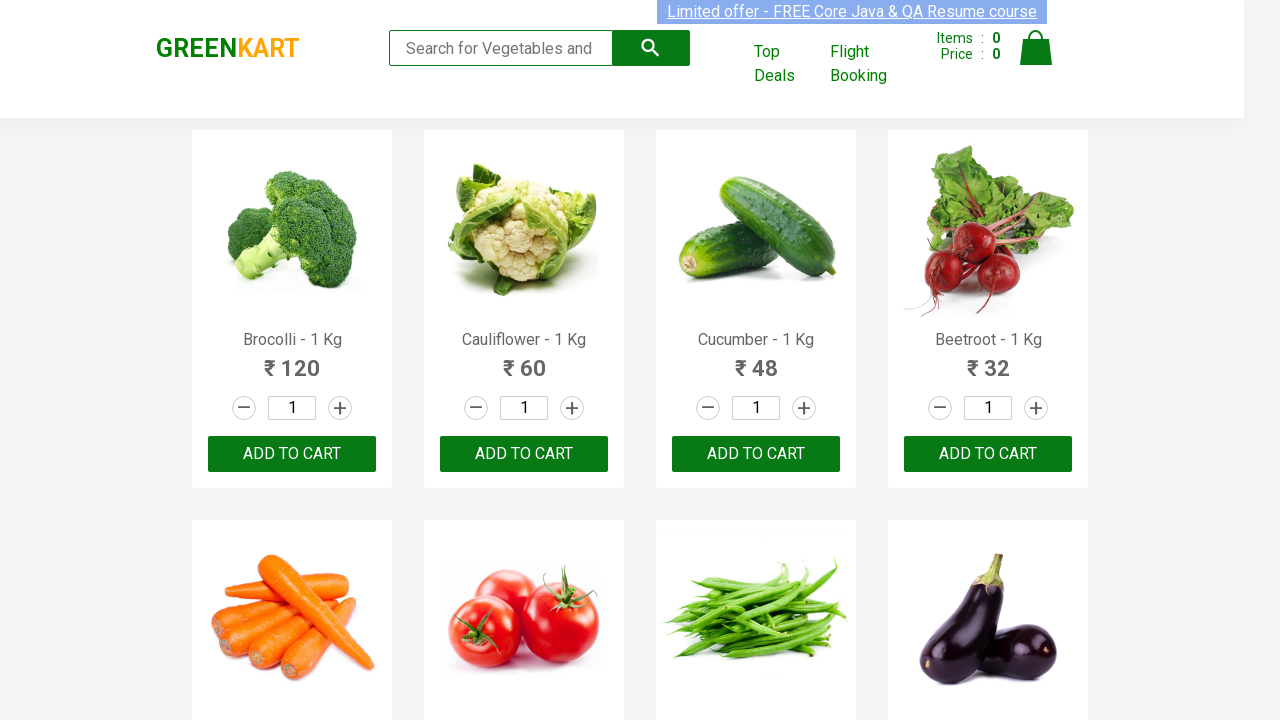

Retrieved all product name elements from the listing
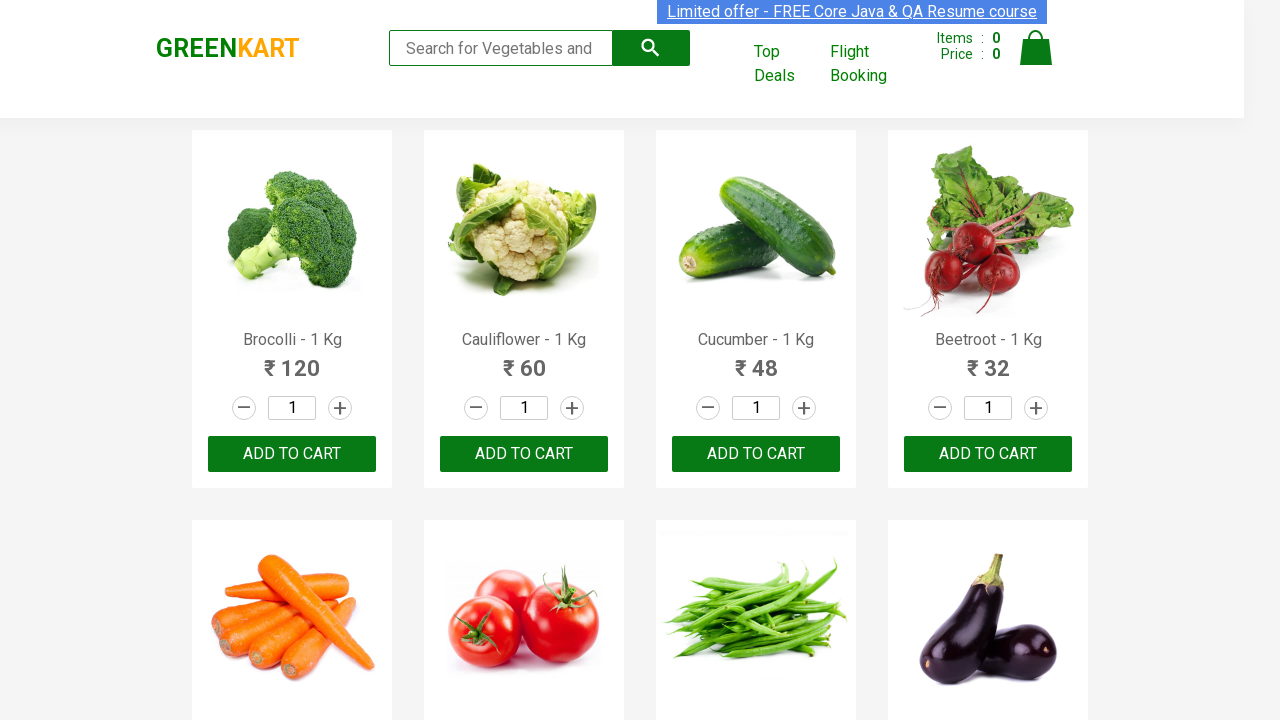

Retrieved all add-to-cart button elements
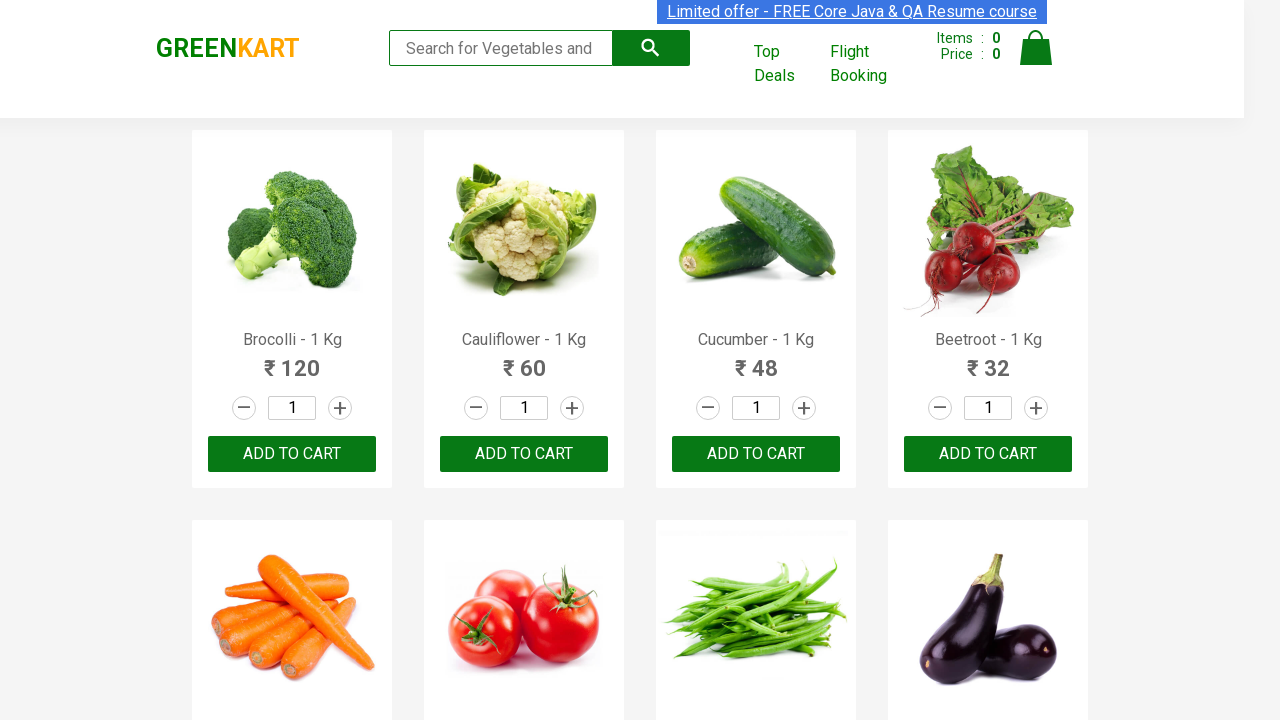

Clicked add-to-cart button for product: Brocolli at (292, 454) on div.product-action button >> nth=0
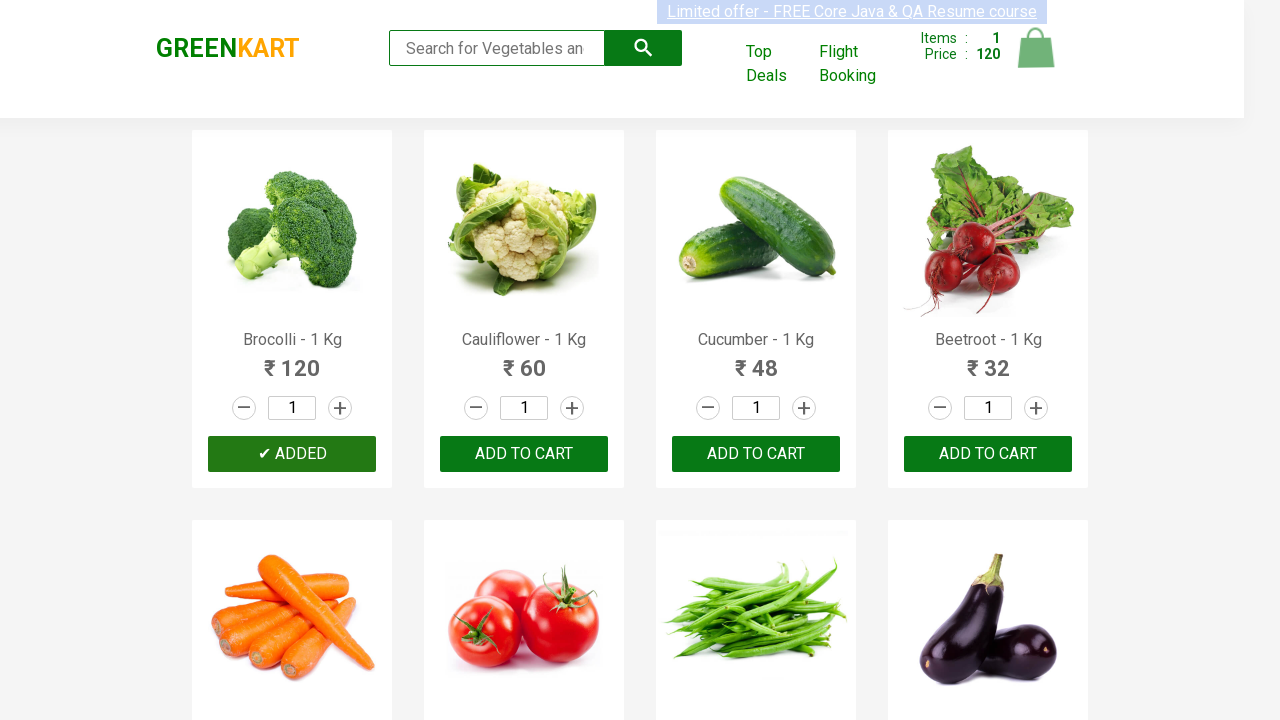

Waited 500ms for UI to update after adding item to cart
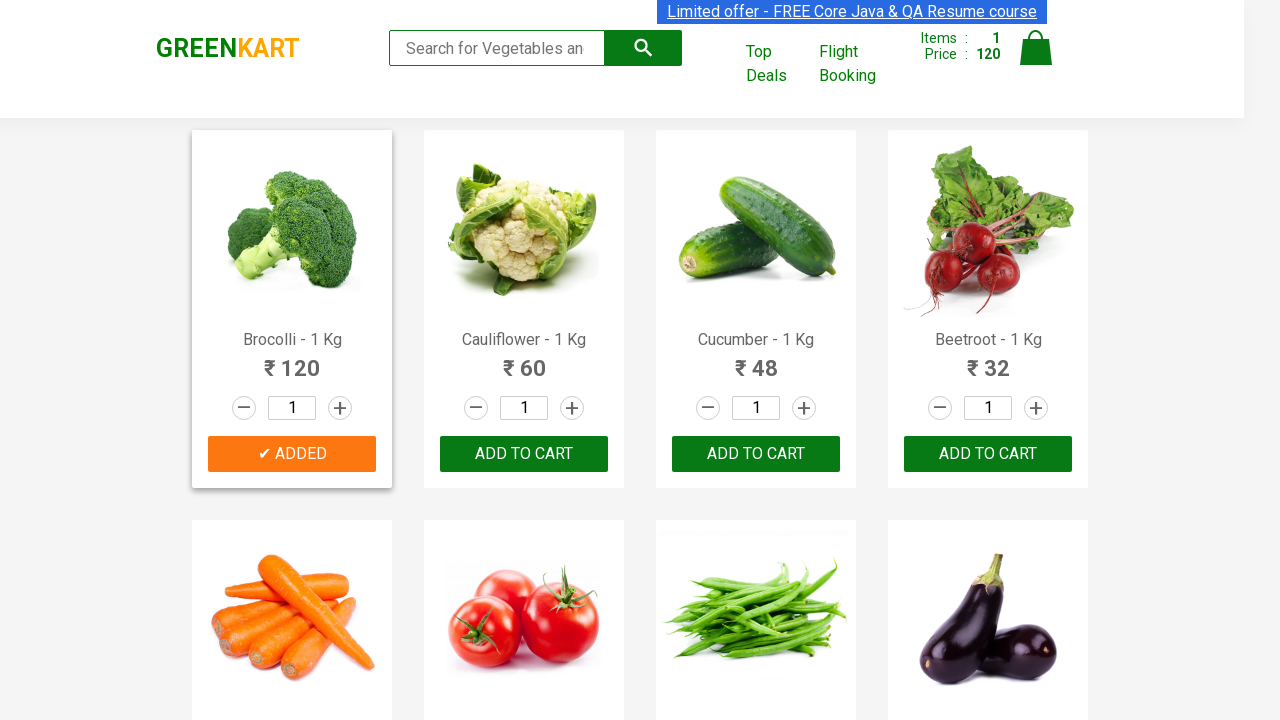

Clicked add-to-cart button for product: Cucumber at (756, 454) on div.product-action button >> nth=2
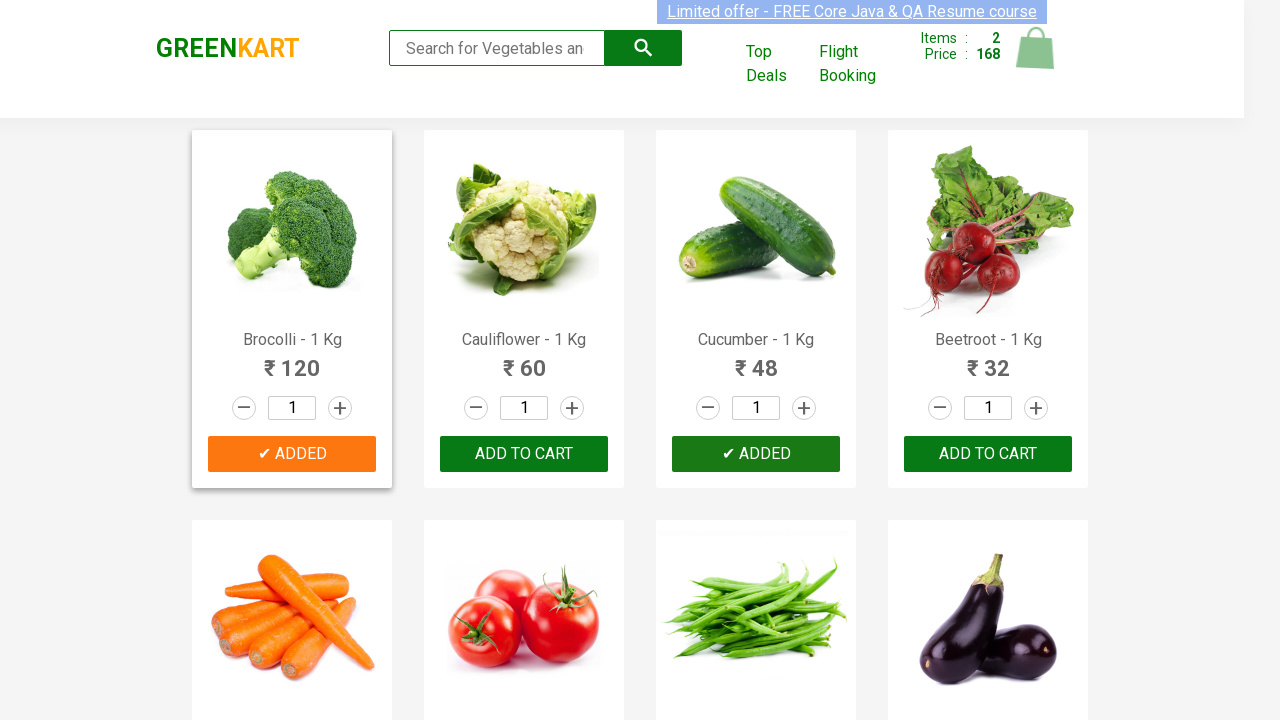

Waited 500ms for UI to update after adding item to cart
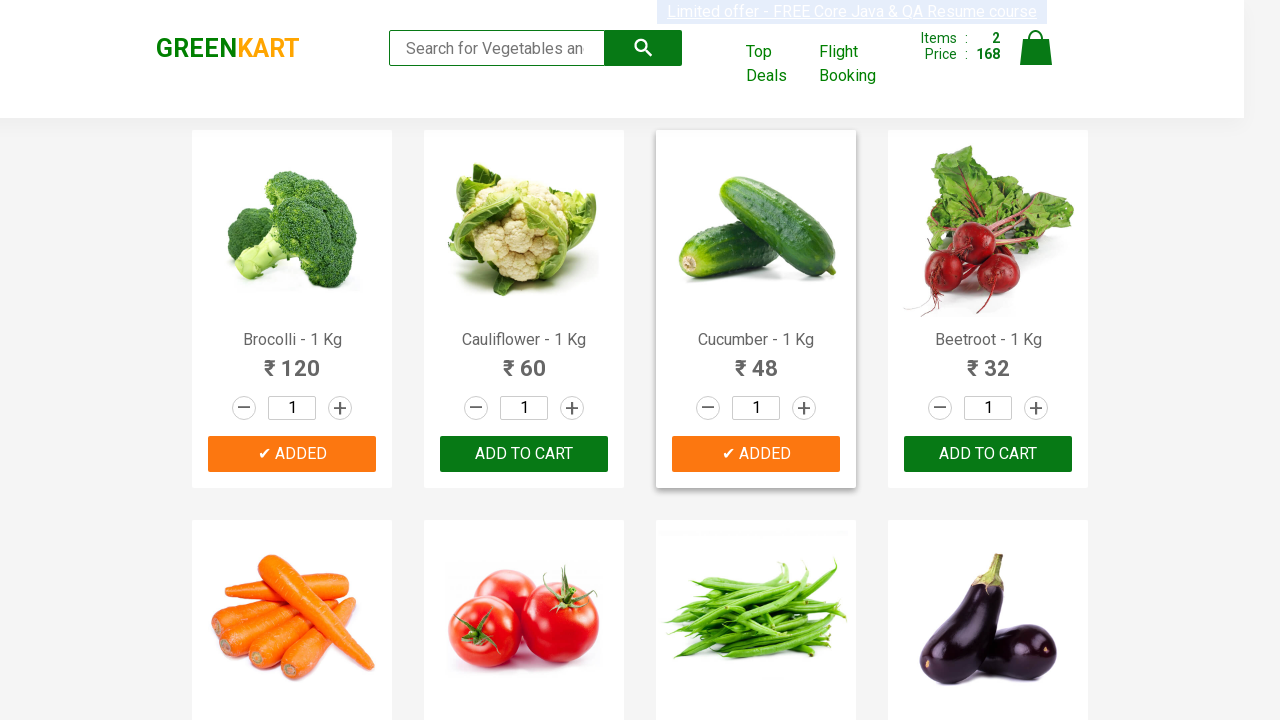

Clicked add-to-cart button for product: Tomato at (524, 360) on div.product-action button >> nth=5
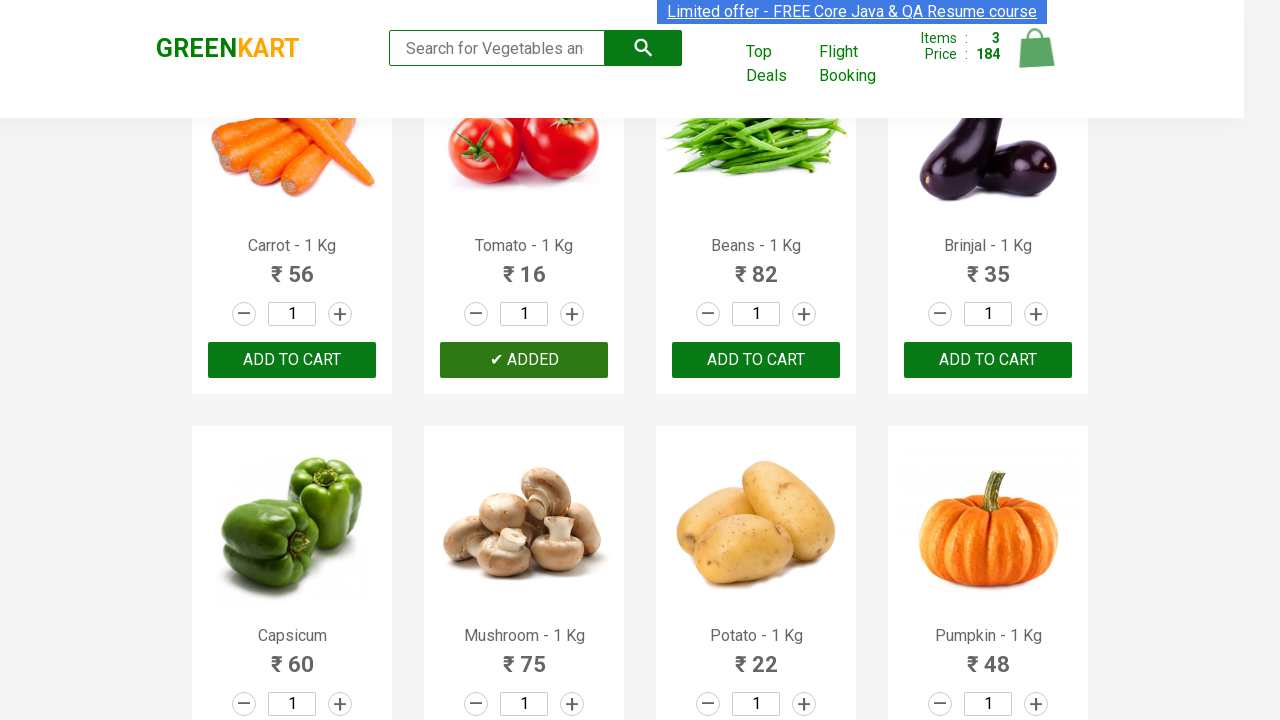

Waited 500ms for UI to update after adding item to cart
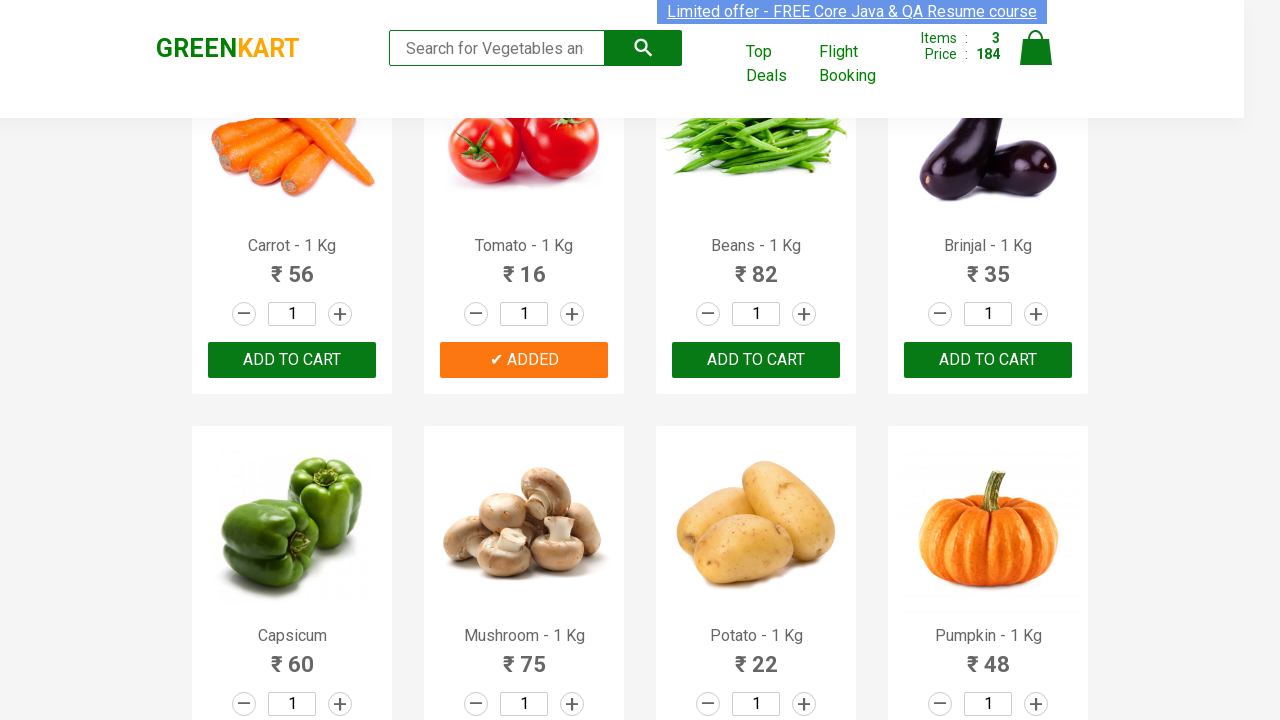

Waited for cart to update - successfully added 3 items to cart
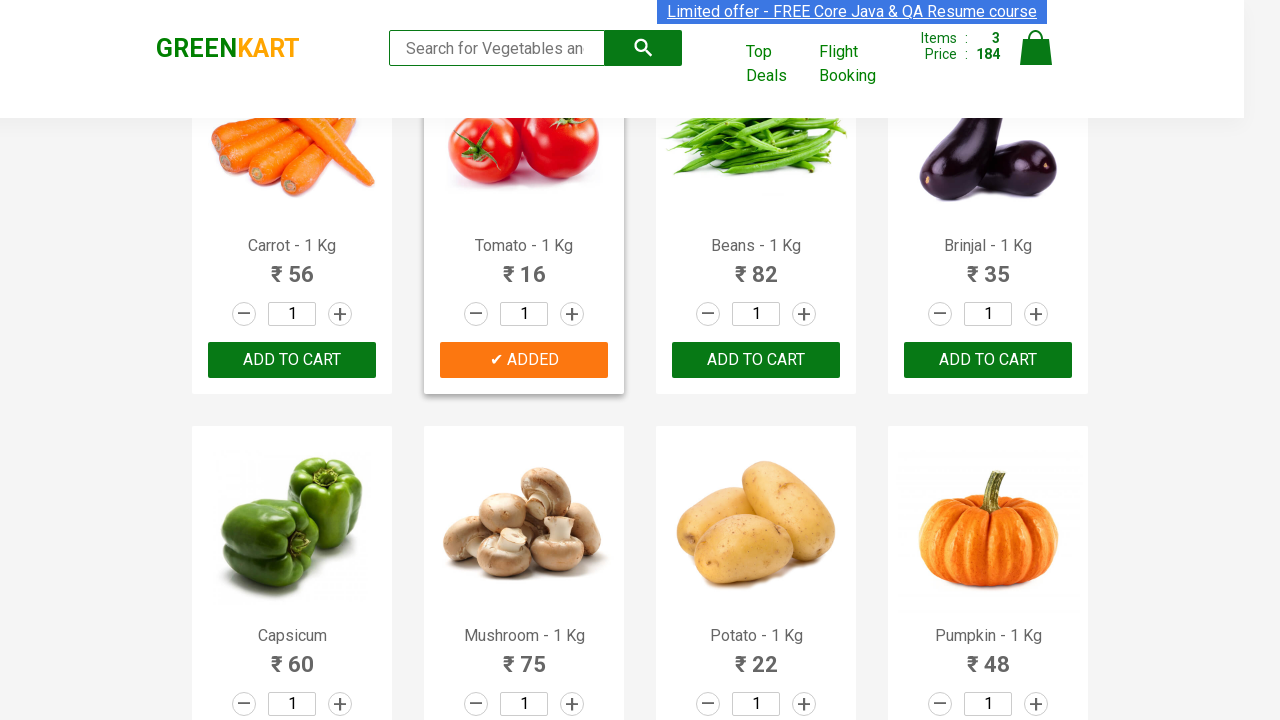

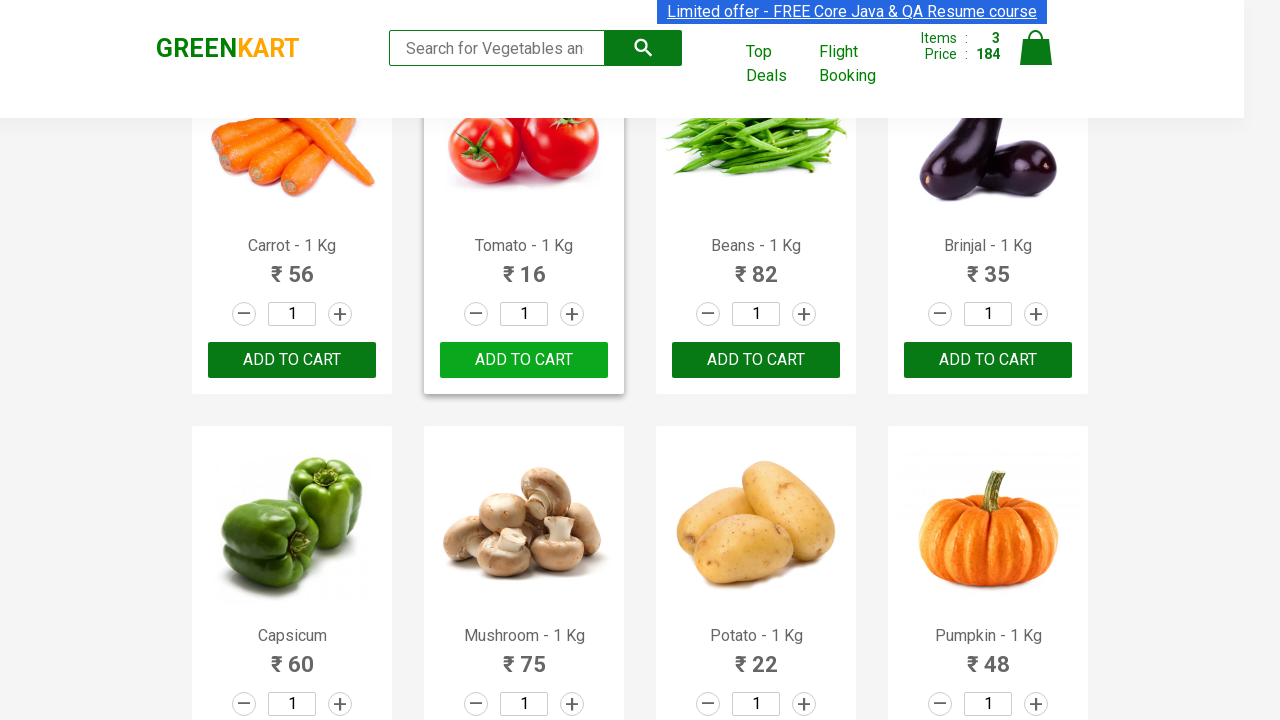